Navigates to Playwright homepage, clicks through to Retries documentation, then clicks on specific code example text.

Starting URL: https://playwright.dev/

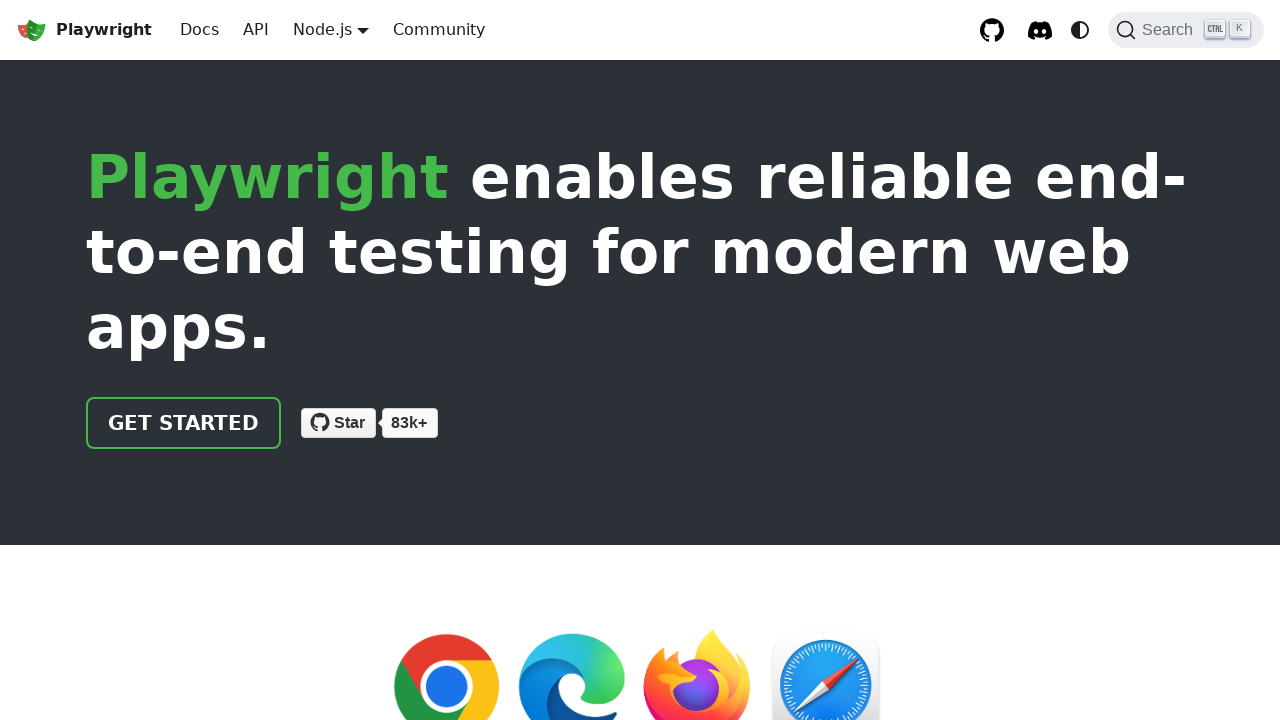

Clicked 'Get Started' link on Playwright homepage at (184, 423) on internal:text="Get Started"i
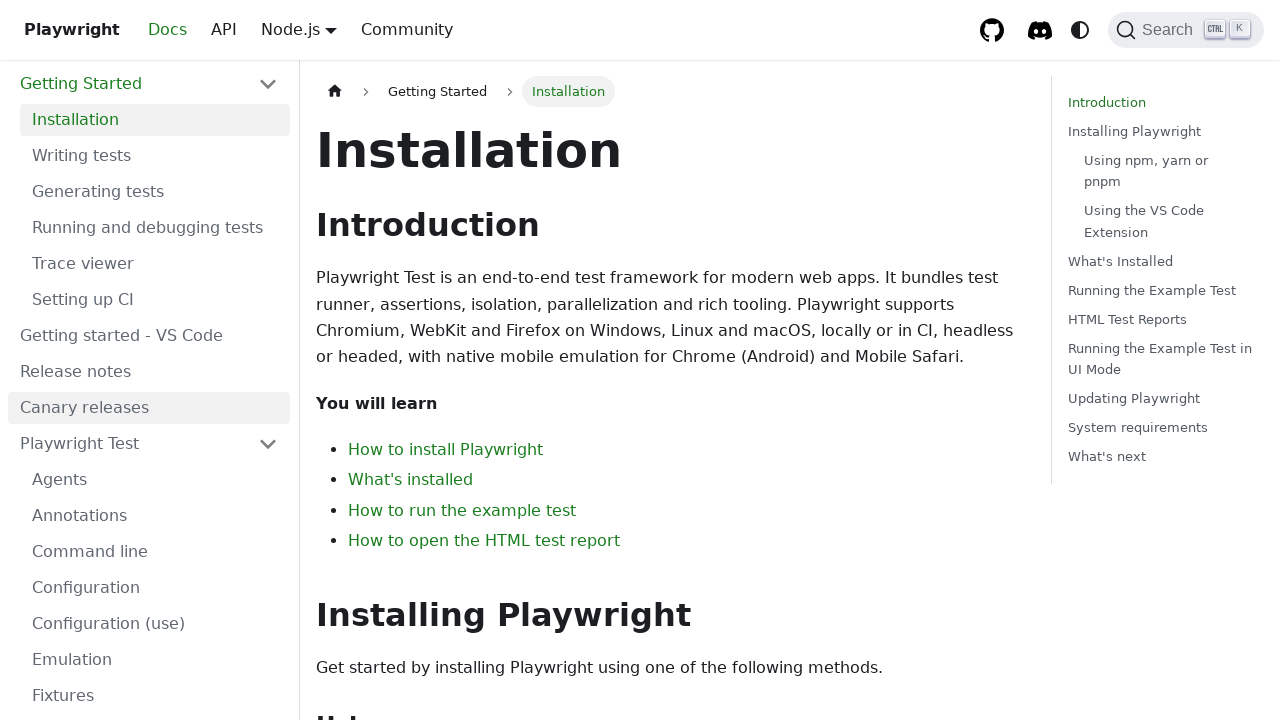

Clicked 'Retries' link in navigation at (155, 390) on internal:role=link[name="Retries"i]
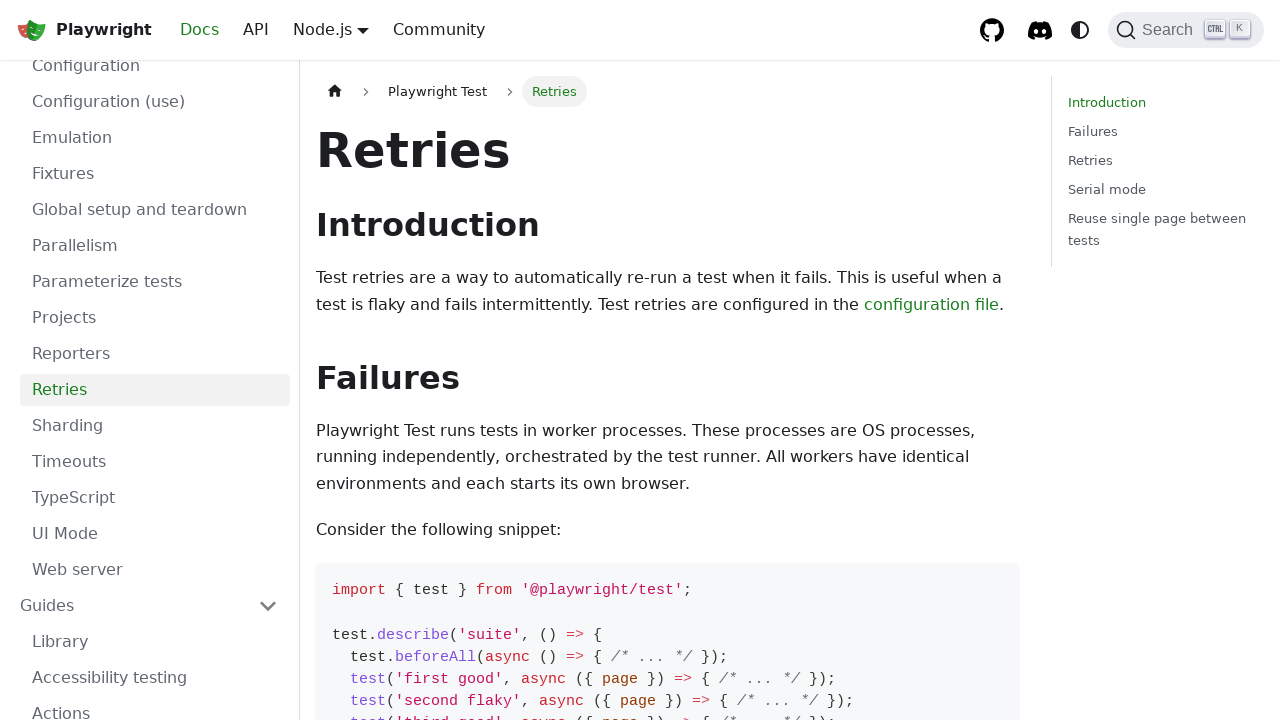

Clicked on test output example showing passing test at (668, 360) on internal:text="Running 3 tests using 1 worker \u2713 example.spec.ts:4:2 \u203a 
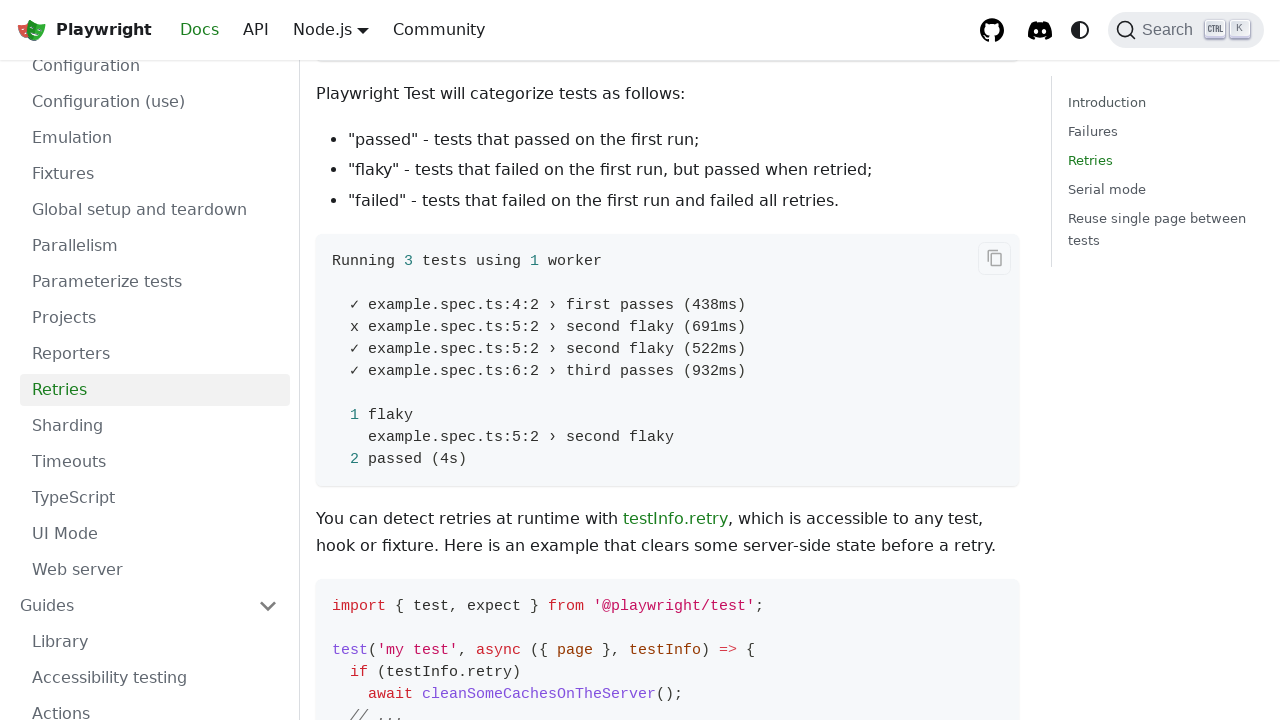

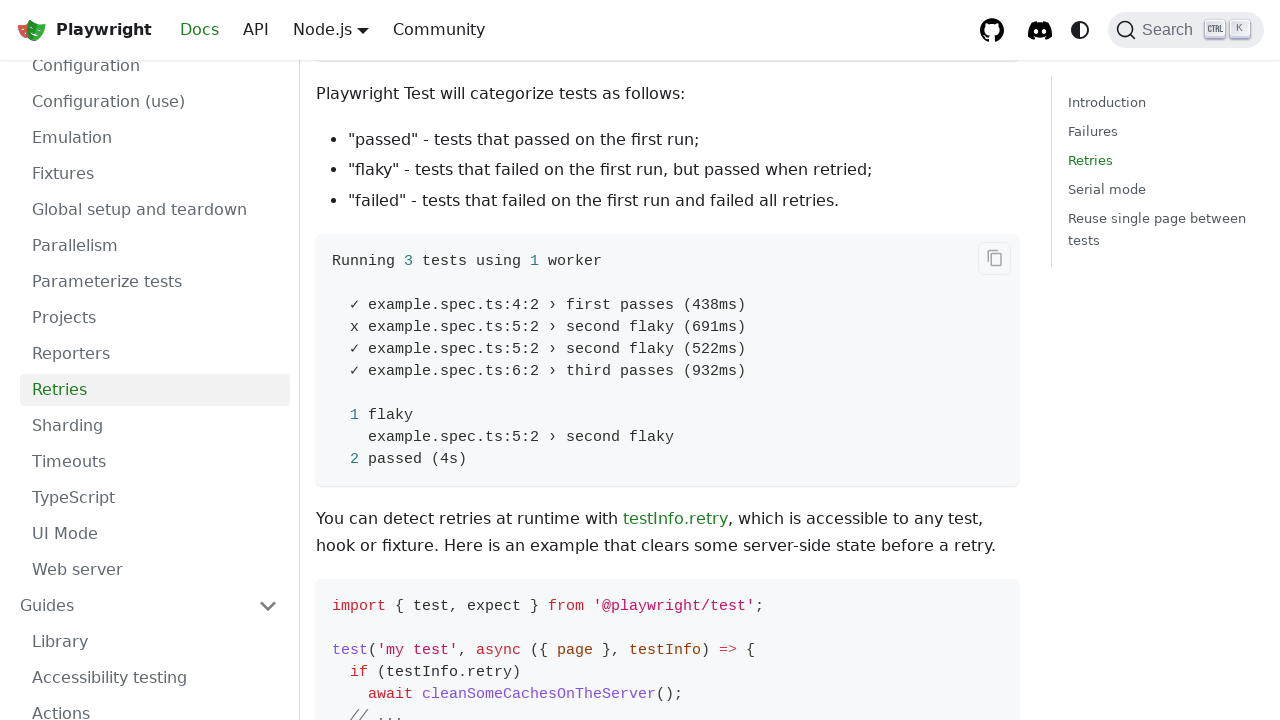